Clicks on the Facebook social media link

Starting URL: https://opensource-demo.orangehrmlive.com/web/index.php/auth/login

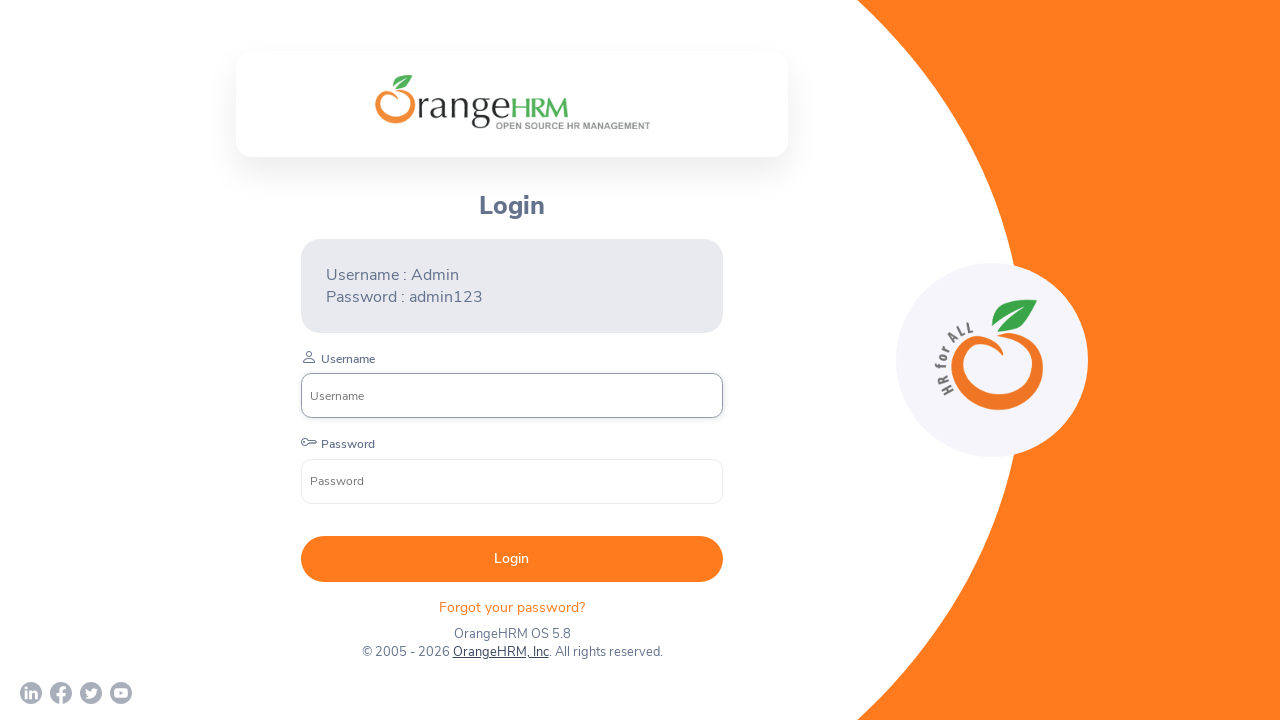

Clicked on the Facebook social media link at (61, 693) on (//*[name()='path'][@class='st0'])[2]
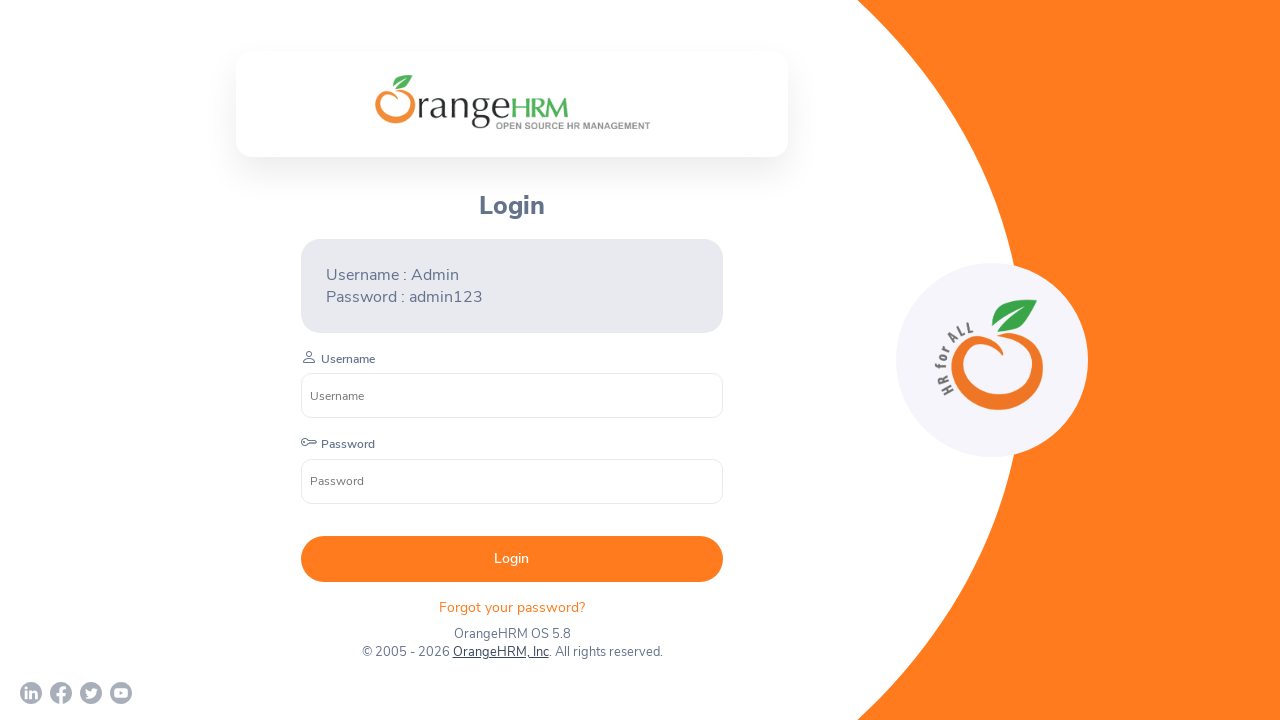

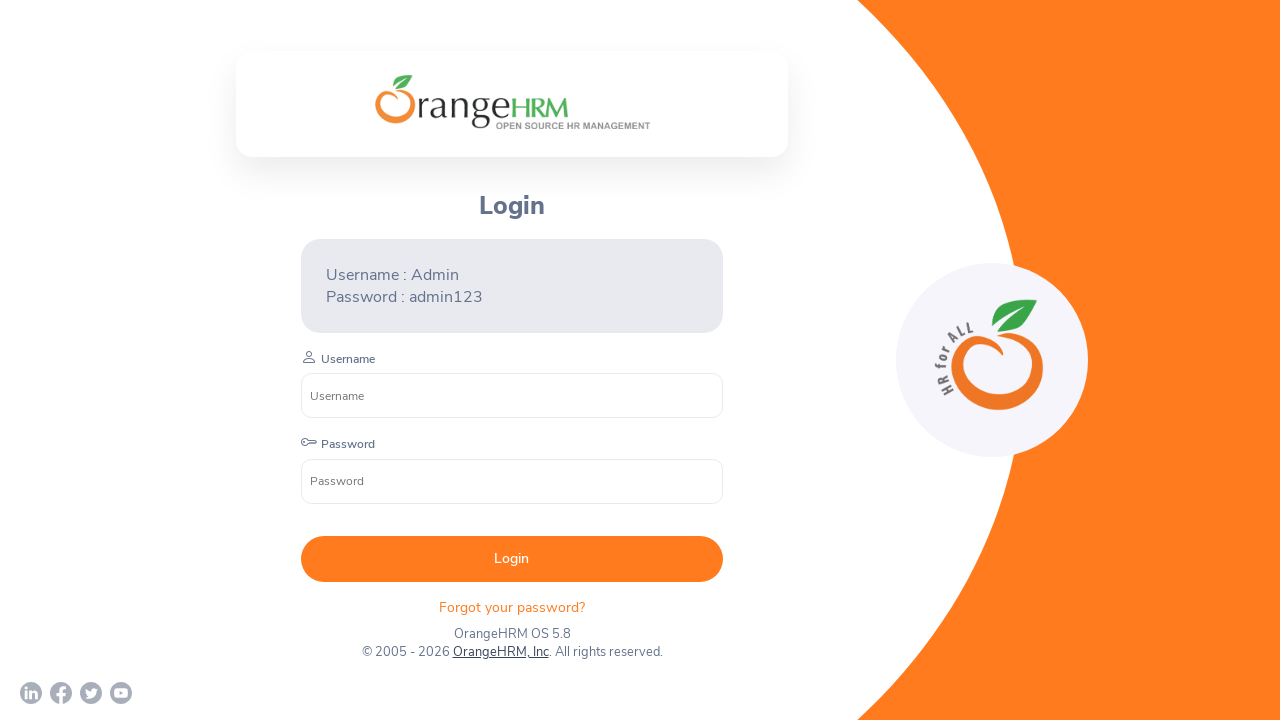